Tests clicking on the GitHub link on the Playwright homepage, which opens a new page

Starting URL: https://playwright.dev/

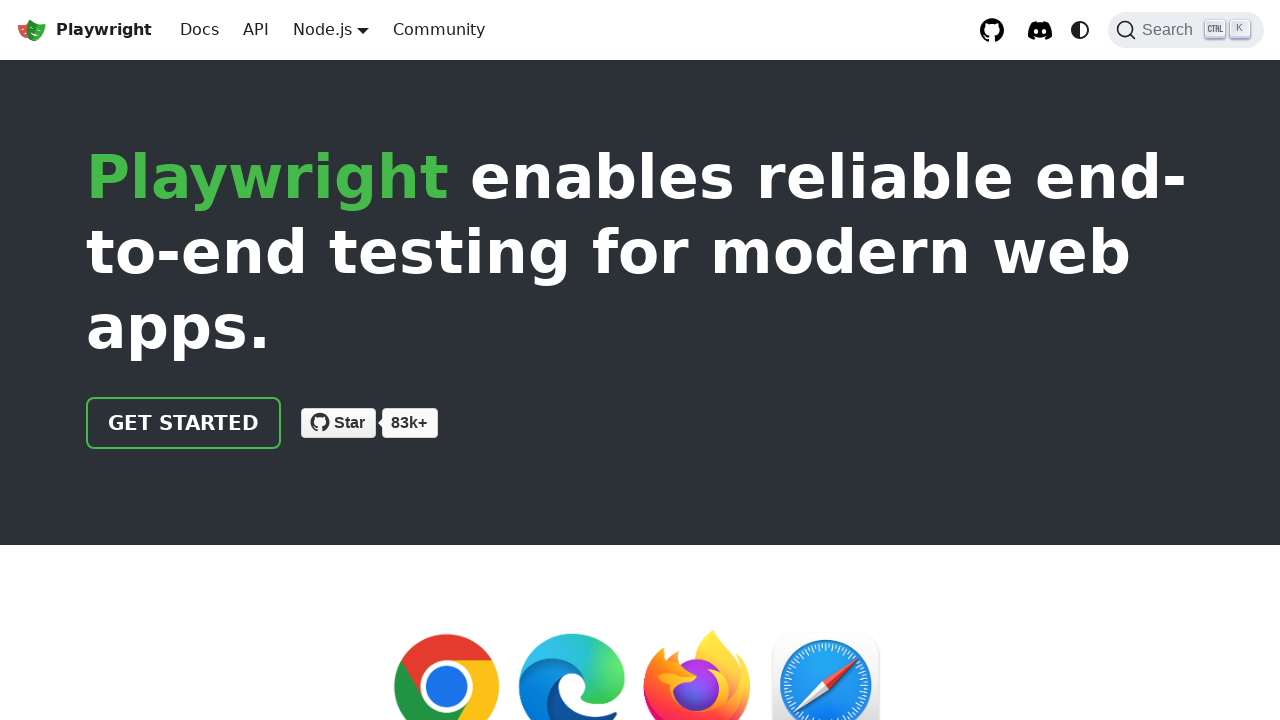

Clicked on GitHub link, new page opened at (873, 533) on text=GitHub
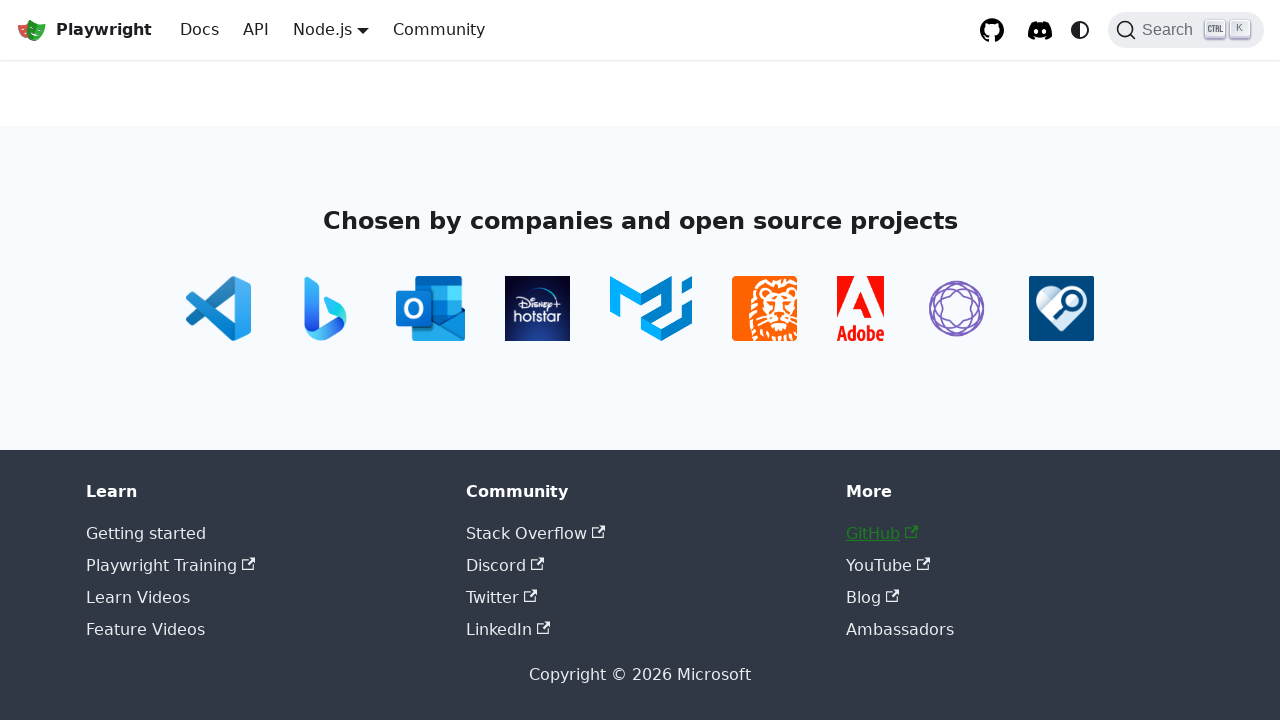

Captured new page object from context
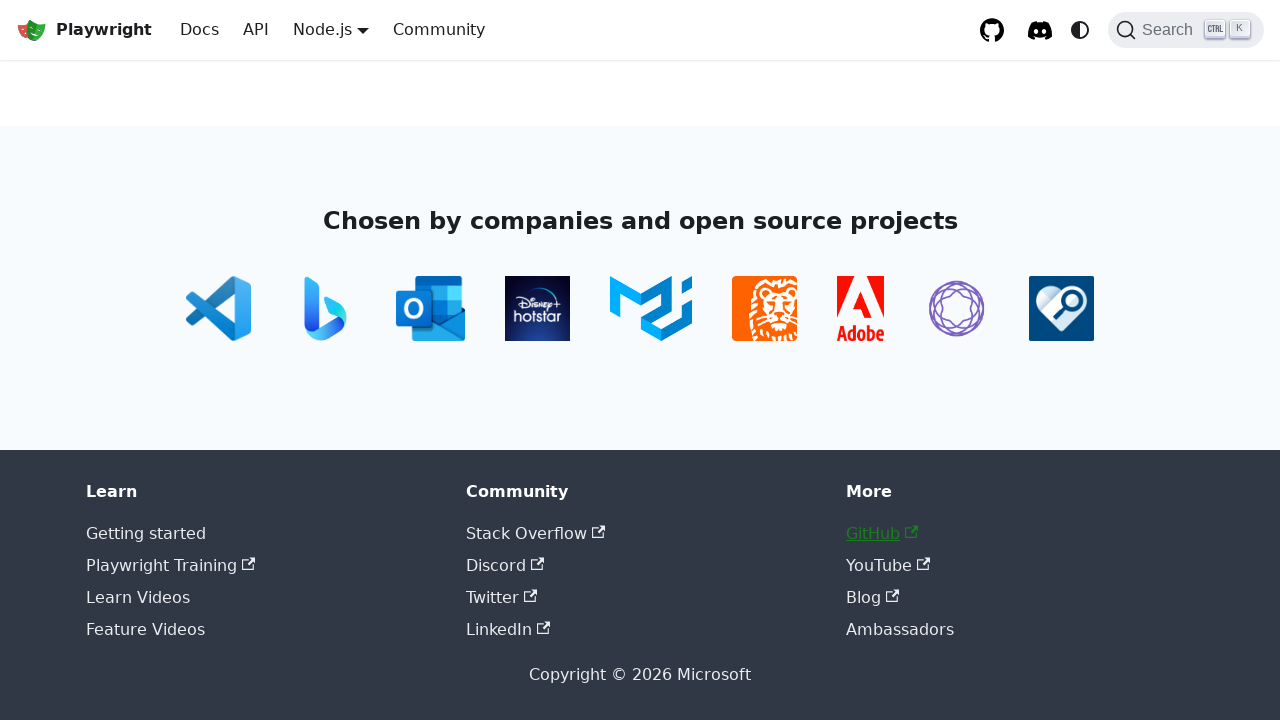

New page loaded successfully
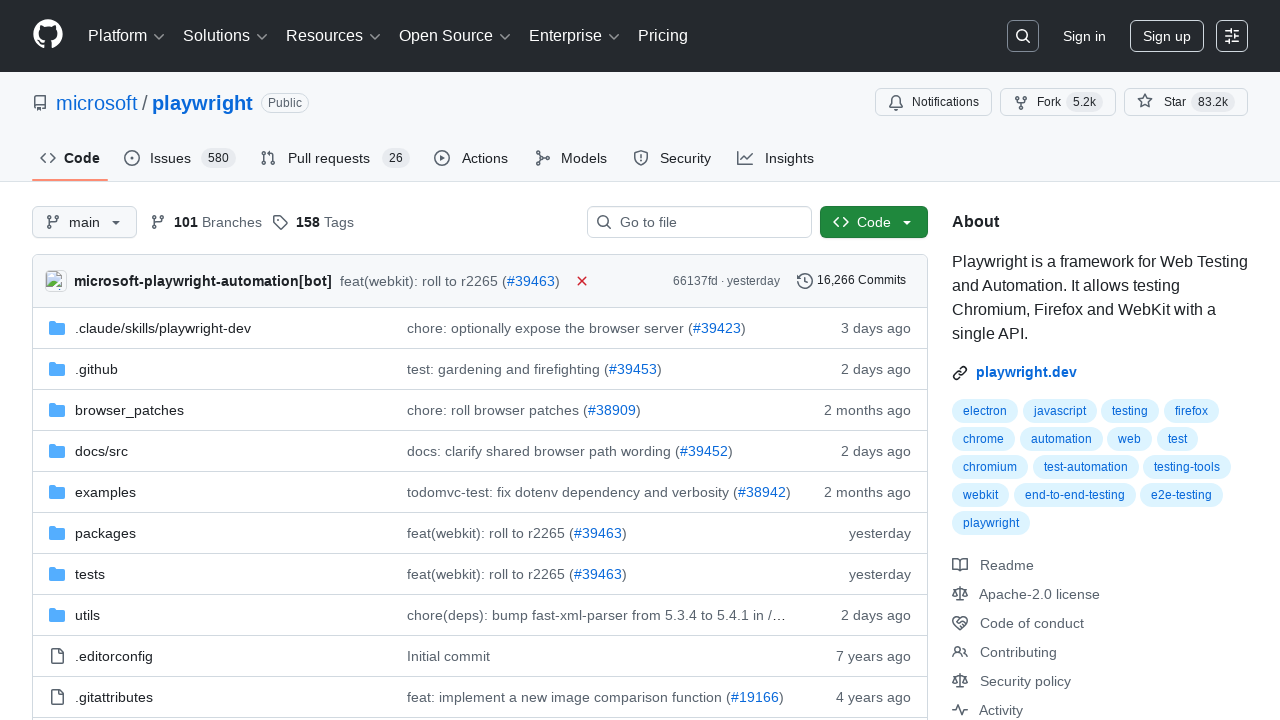

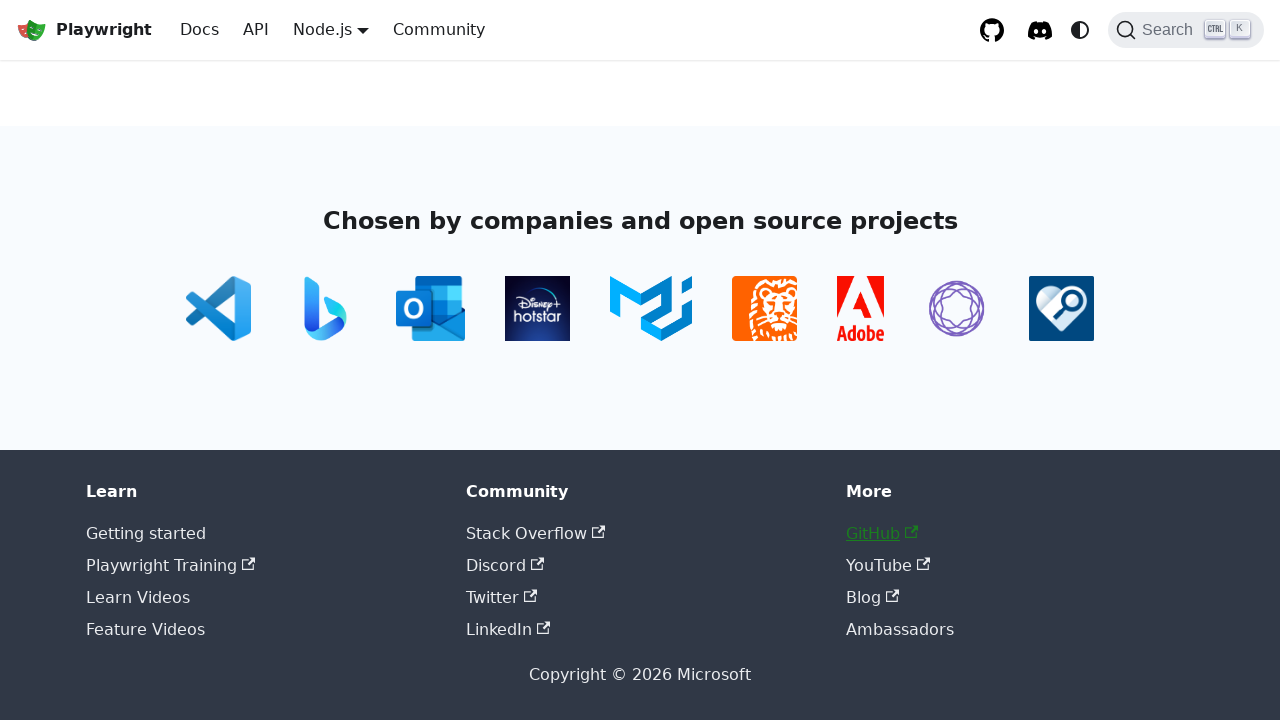